Tests JavaScript alert dialog handling by clicking the alert button and accepting the dialog

Starting URL: https://practice.expandtesting.com/js-dialogs

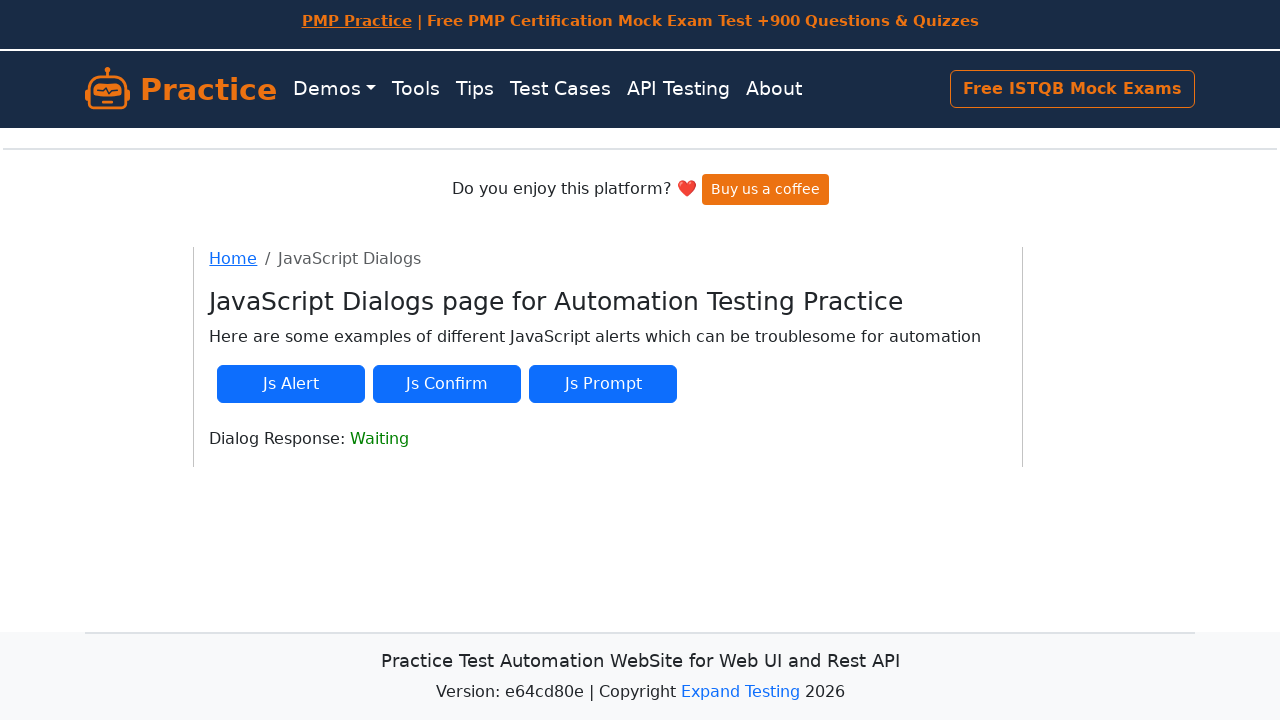

Set up dialog handler to automatically accept alerts
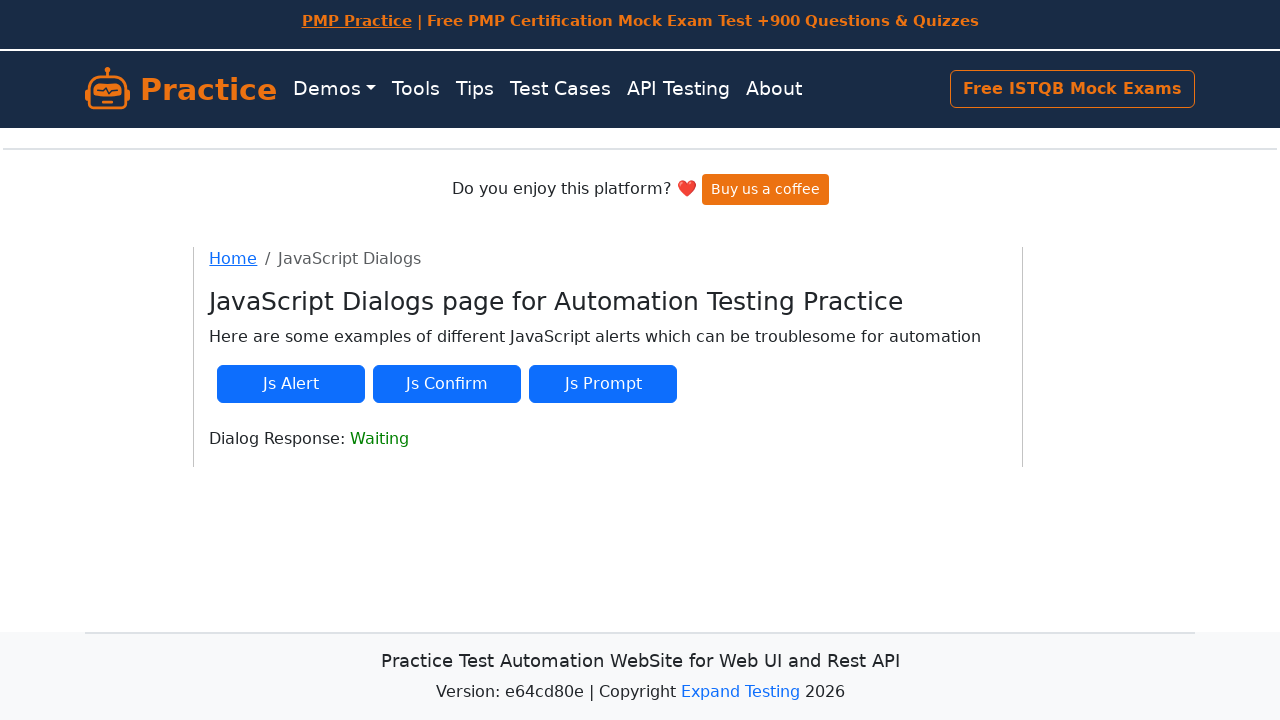

Clicked the JS Alert button at (291, 384) on [onclick="jsAlert()"]
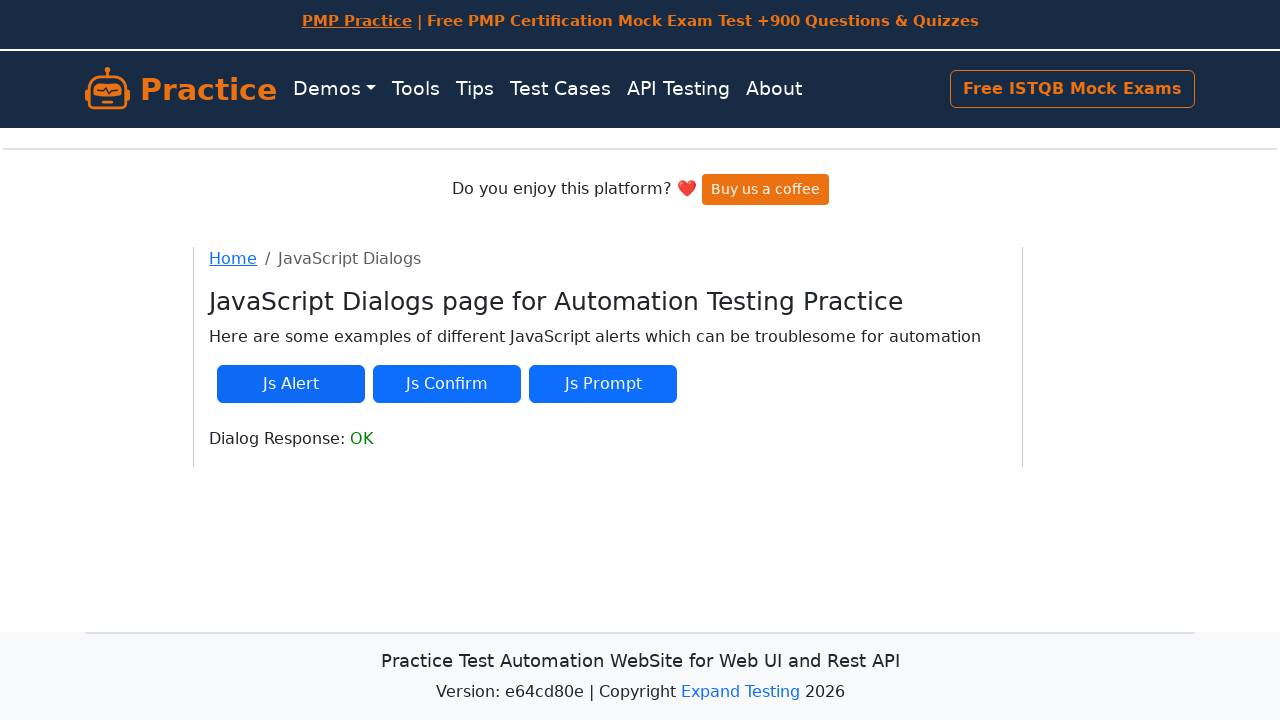

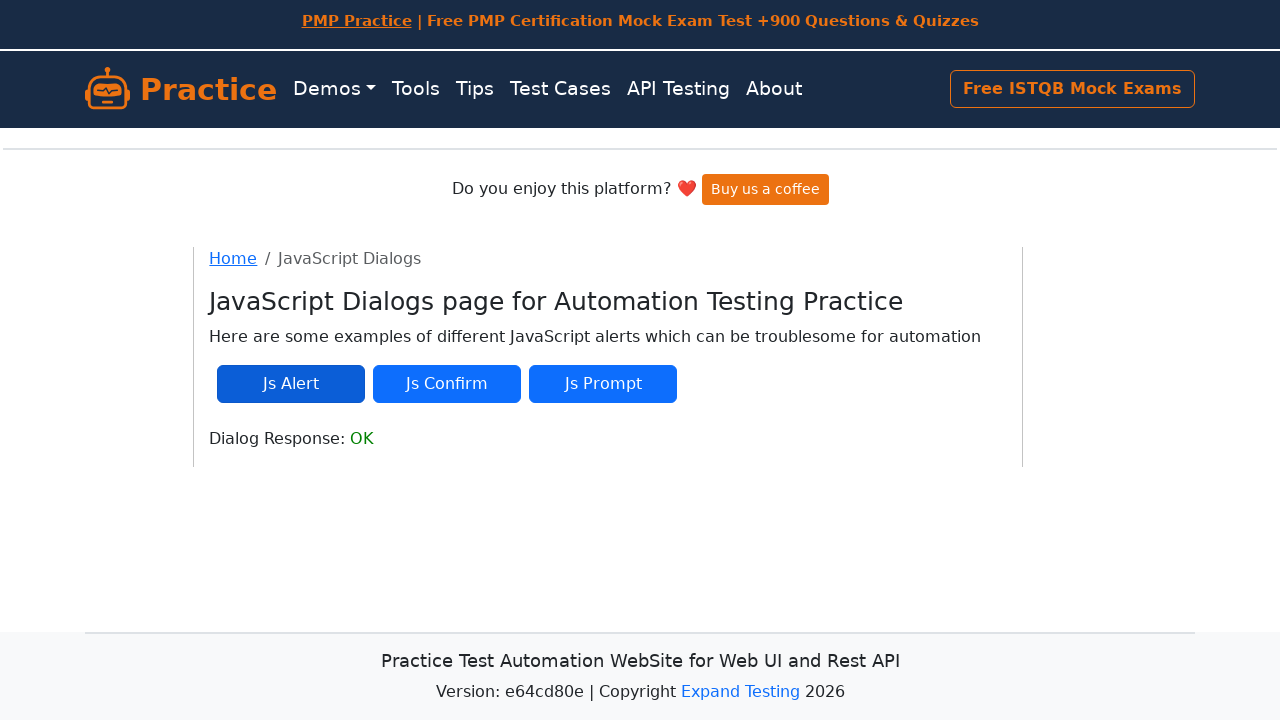